Tests handling multiple browser windows by clicking on links that open new windows and validating them

Starting URL: https://demoqa.com/browser-windows

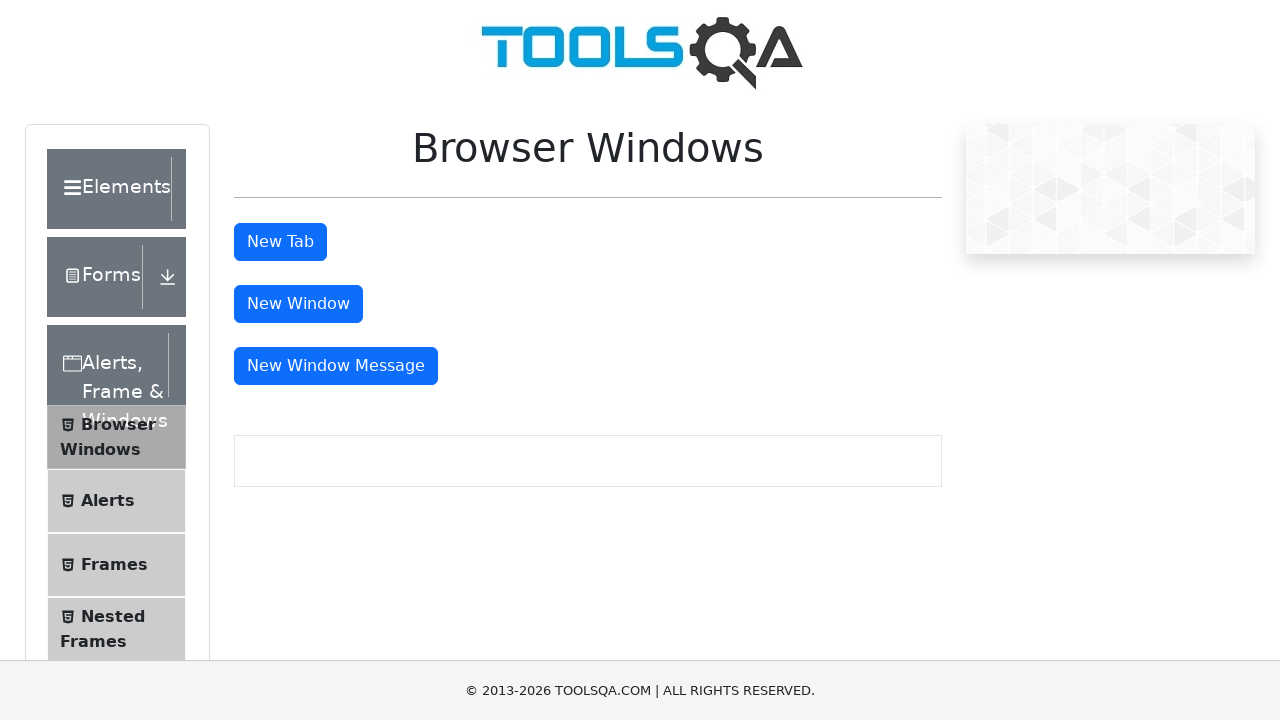

Stored reference to main window
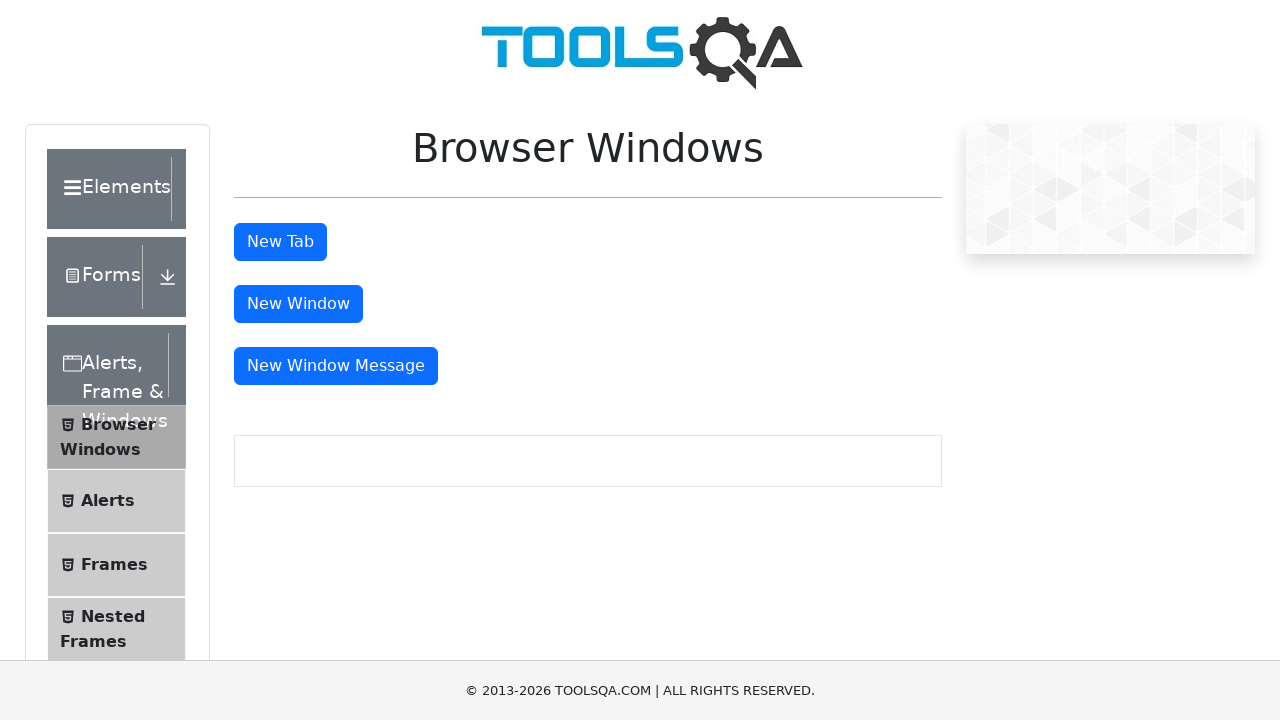

Clicked new tab button at (280, 242) on #tabButton
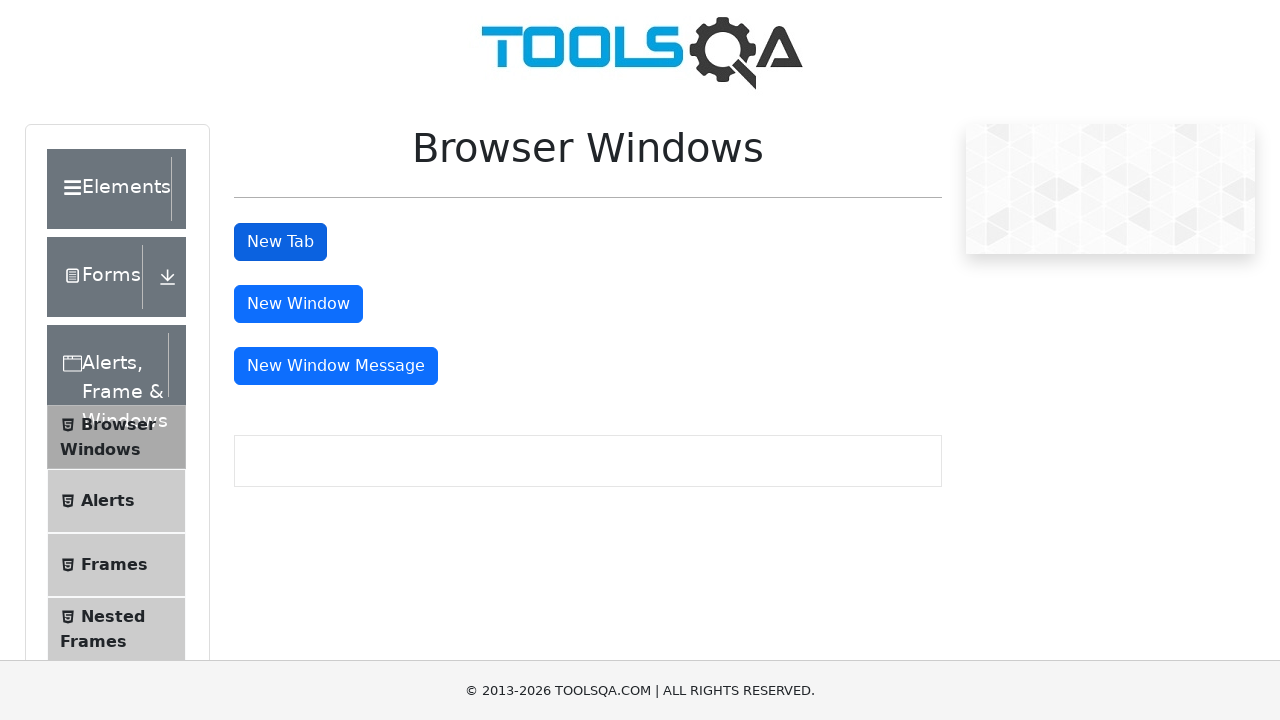

Waited for new tab to open
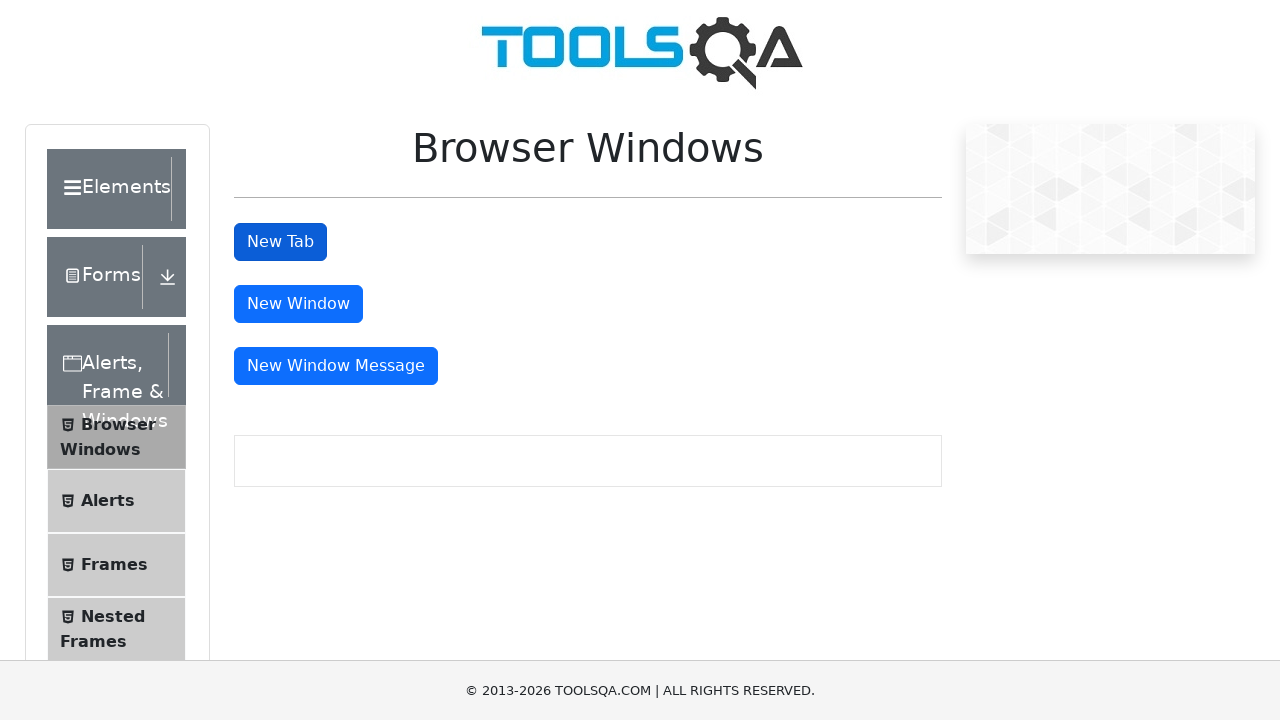

Retrieved all open pages from context
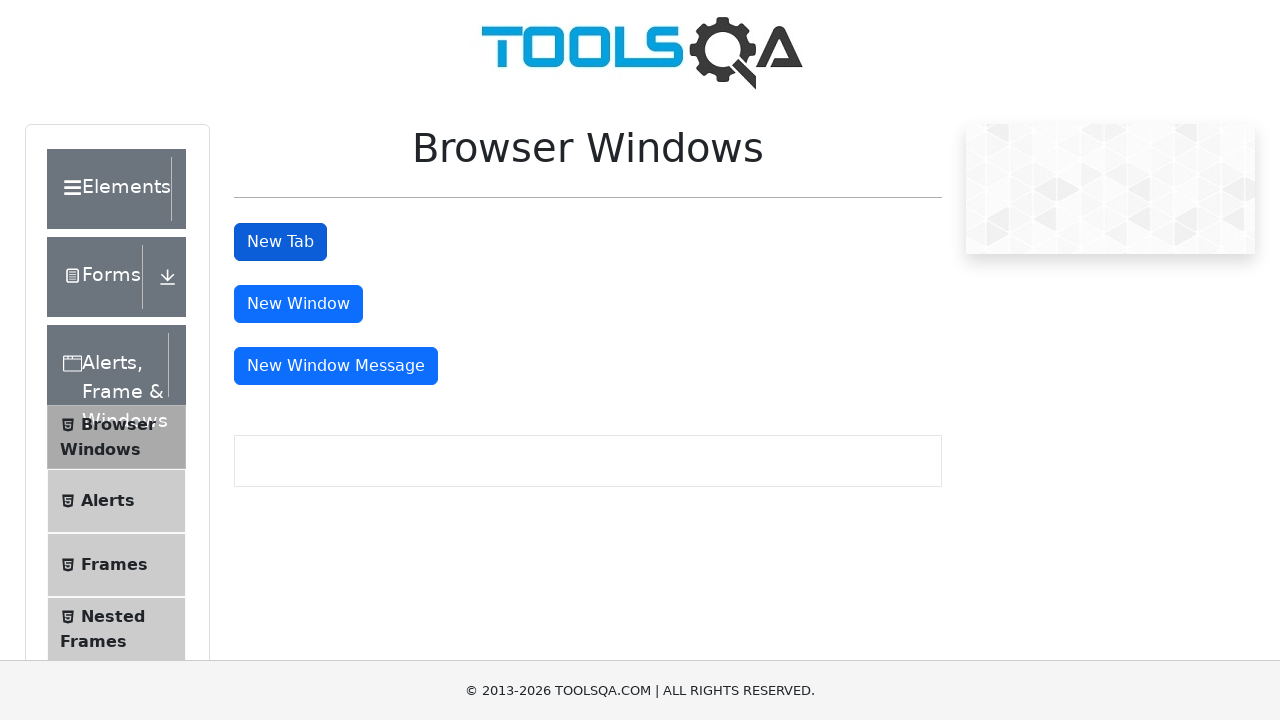

Verified multiple tabs are open (count > 1)
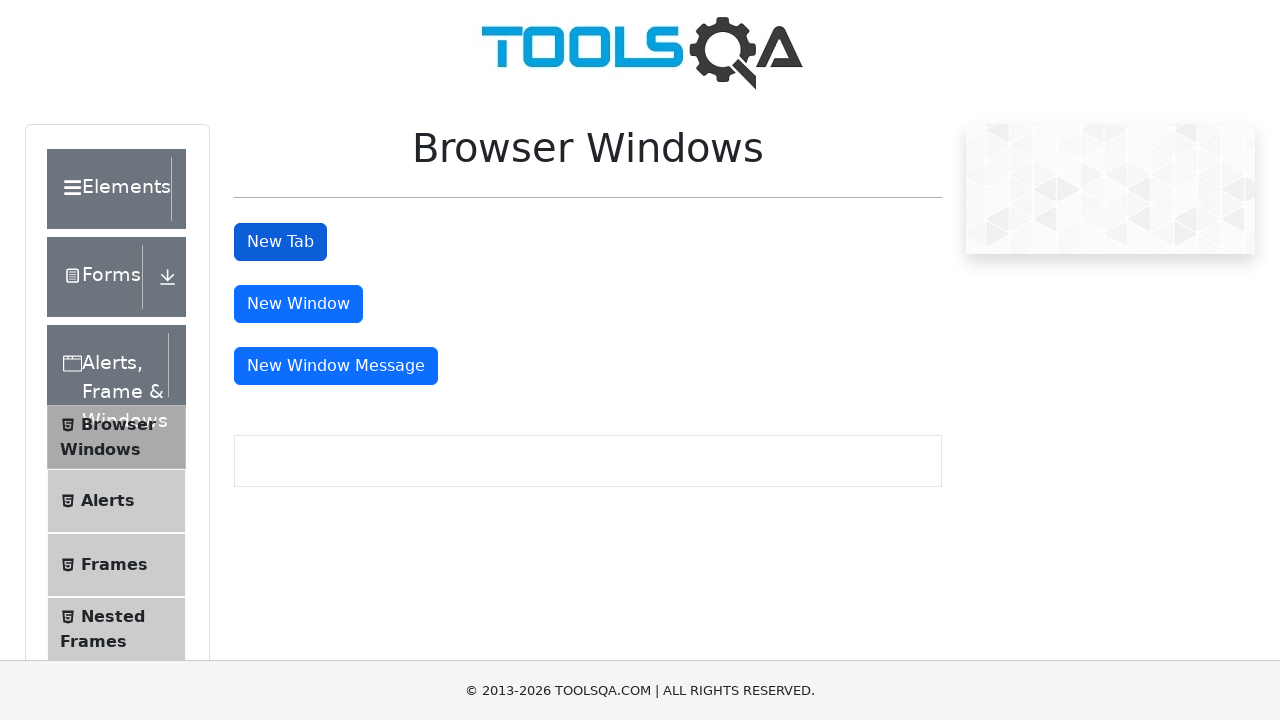

Clicked new window button on main window at (298, 304) on #windowButton
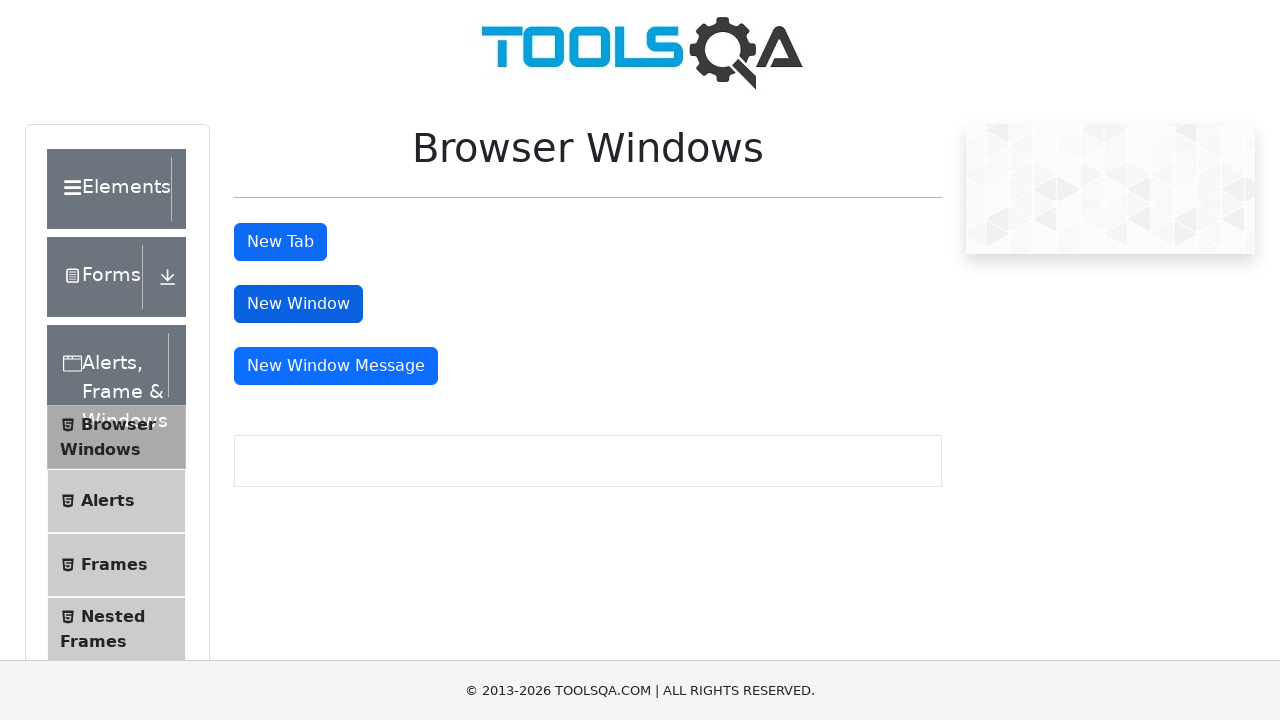

Waited for new window to open
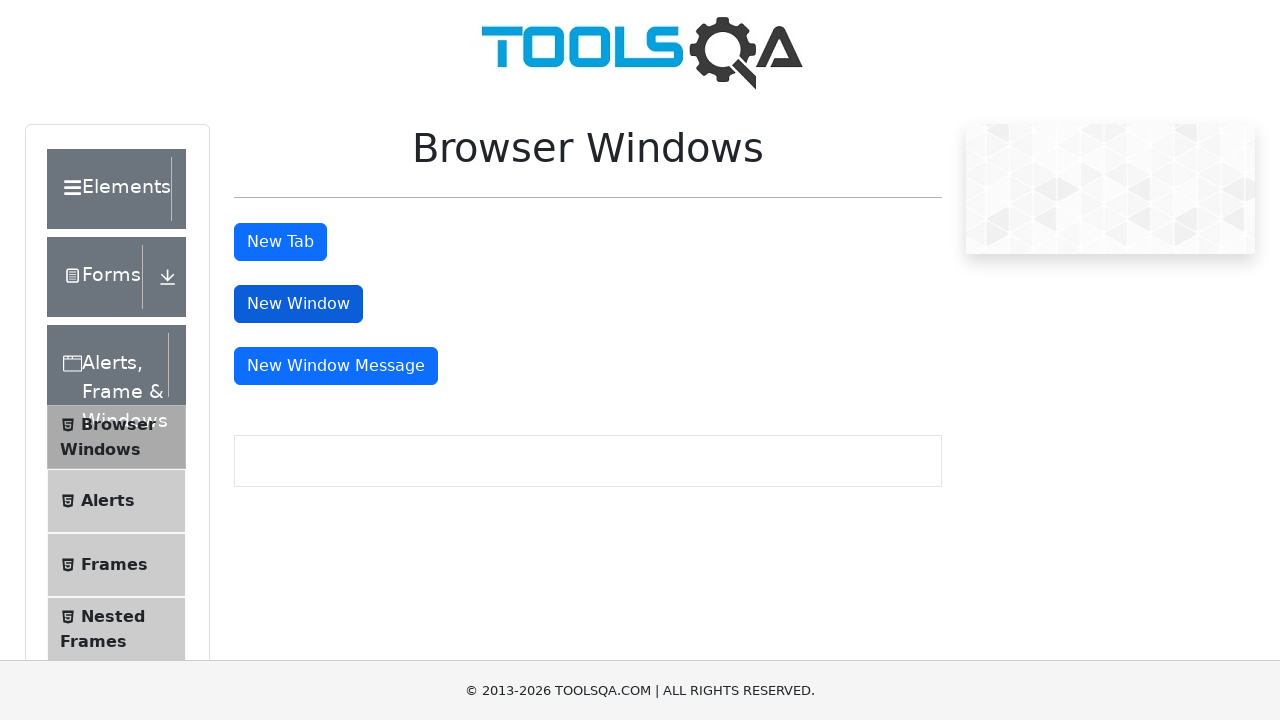

Updated pages list after new window opened
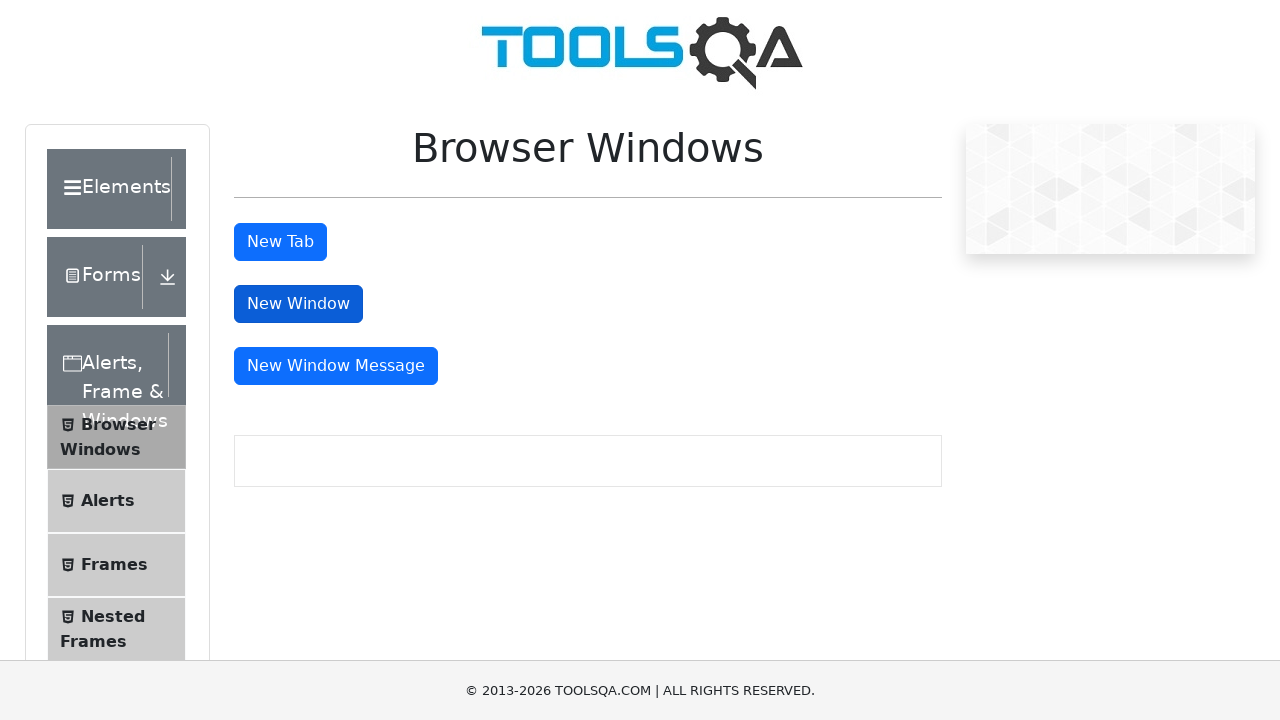

Verified multiple windows are open (count > 2)
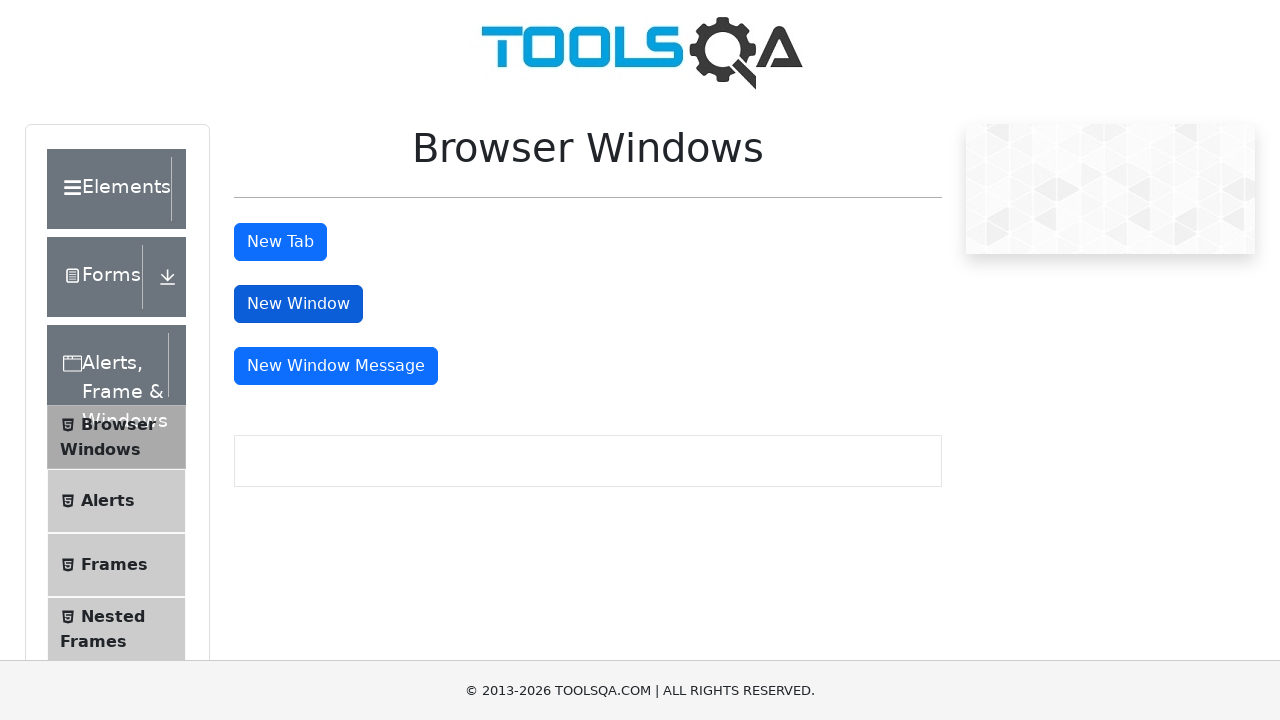

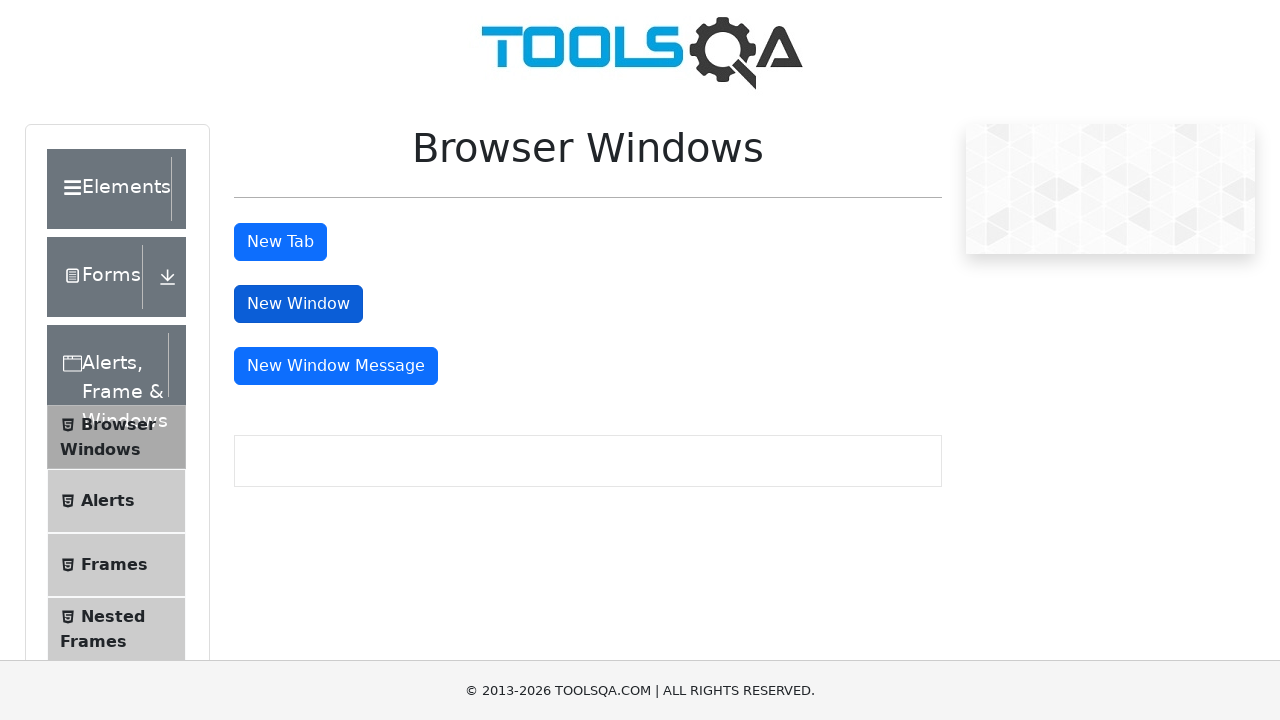